Navigates to the Checkboxes page and clicks the second checkbox twice (toggle off then on)

Starting URL: https://the-internet.herokuapp.com/

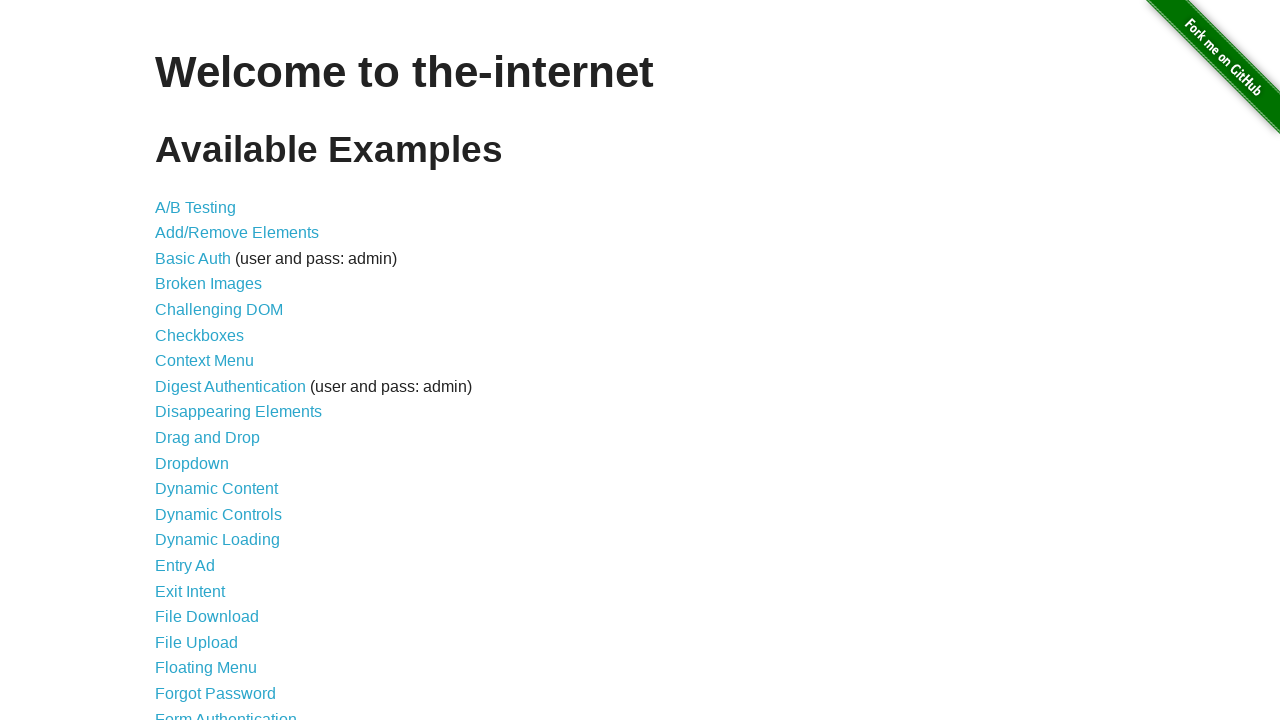

Clicked Checkboxes link to navigate to checkbox page at (200, 335) on text=Checkboxes
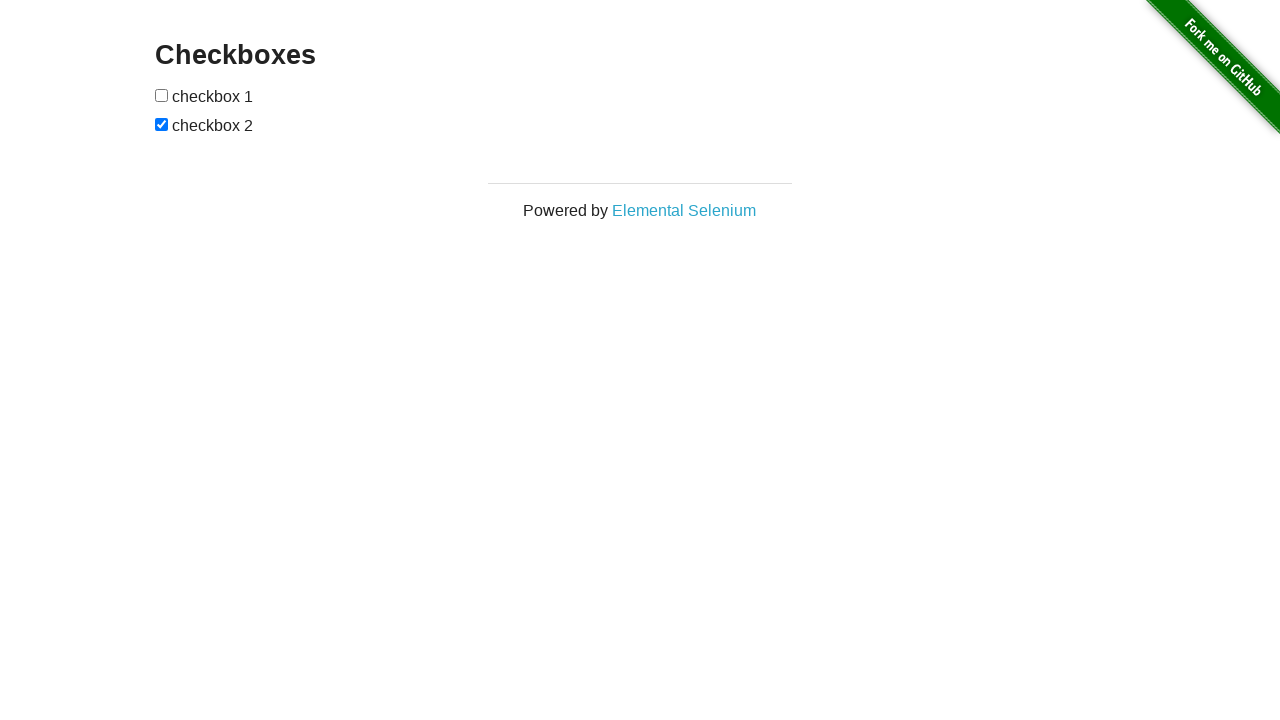

Clicked second checkbox to toggle it off at (162, 124) on input:nth-child(3)
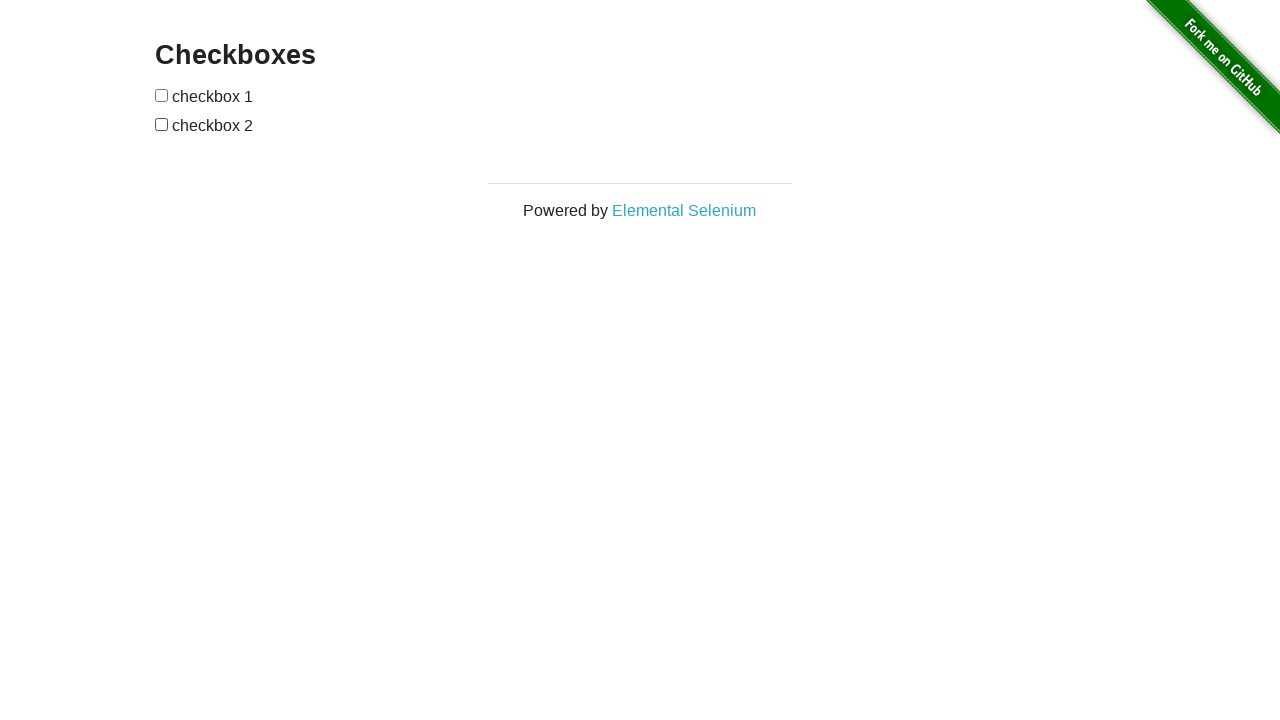

Clicked second checkbox again to toggle it on at (162, 124) on input:nth-child(3)
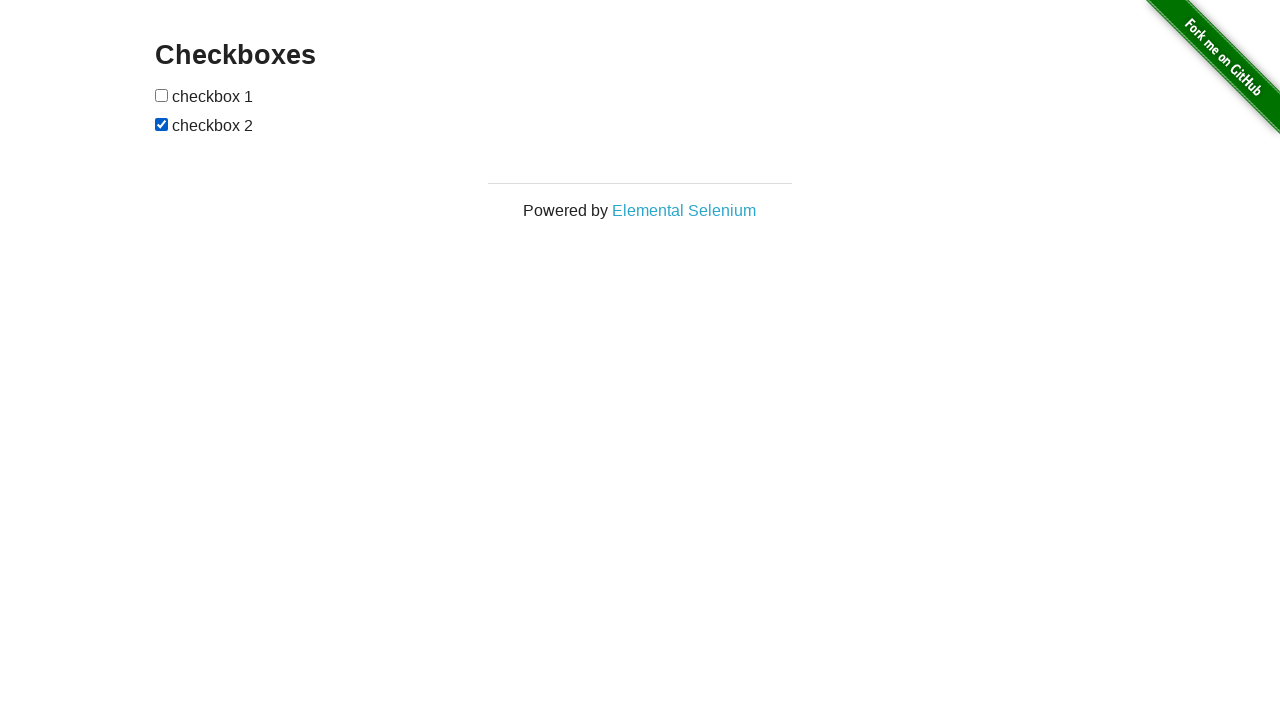

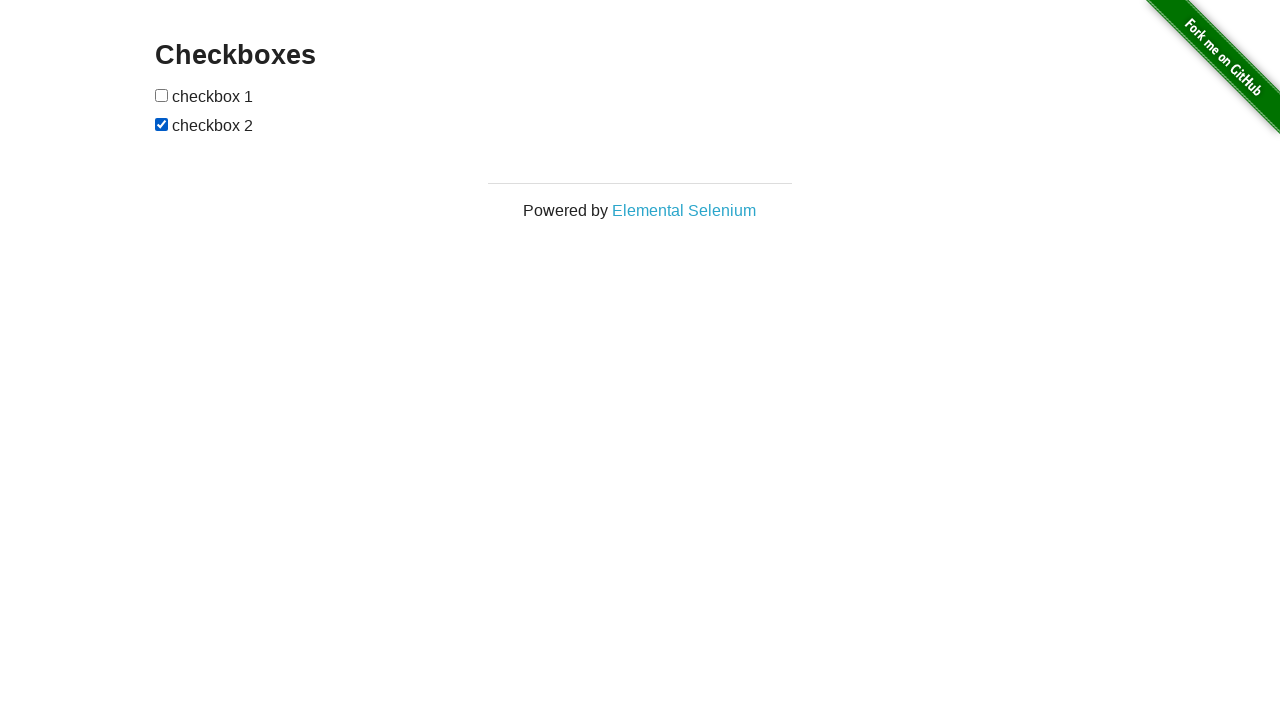